Tests the shopping cart functionality by adding specific items (Cucumber and Beetroot) to the cart, proceeding to checkout, applying a promo code, and verifying the code was successfully applied.

Starting URL: https://rahulshettyacademy.com/seleniumPractise/#

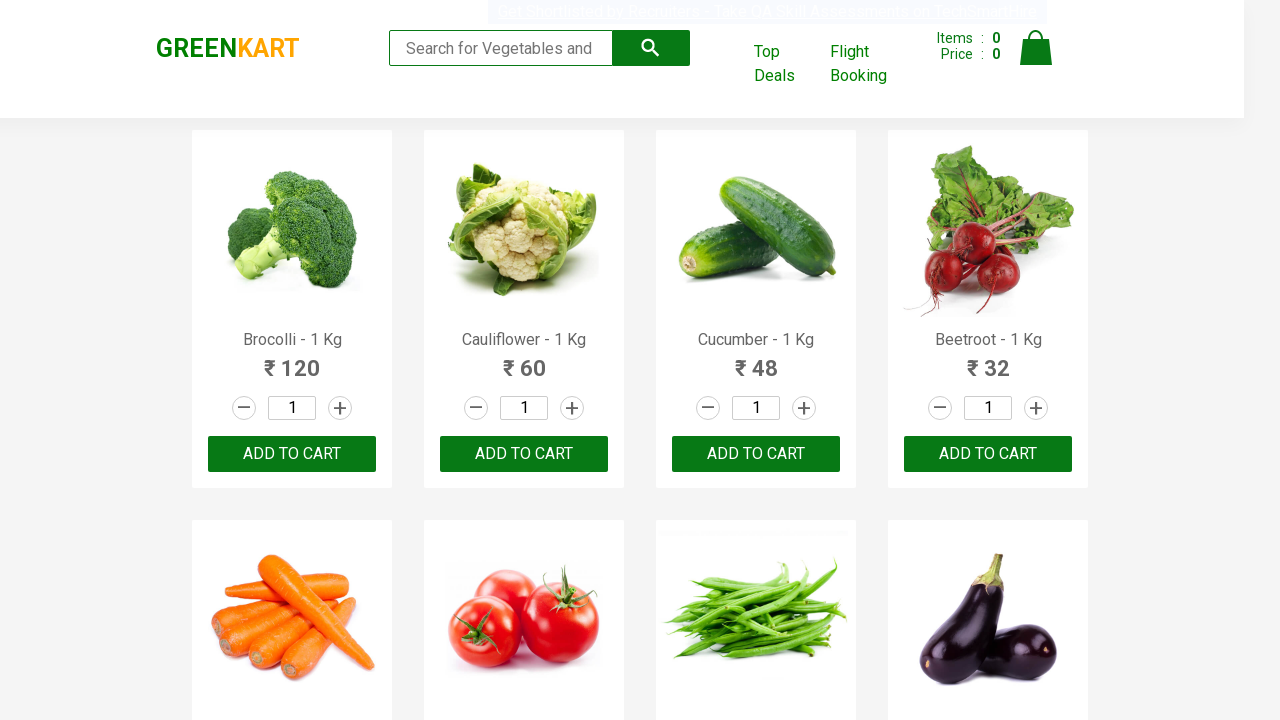

Retrieved all product name elements
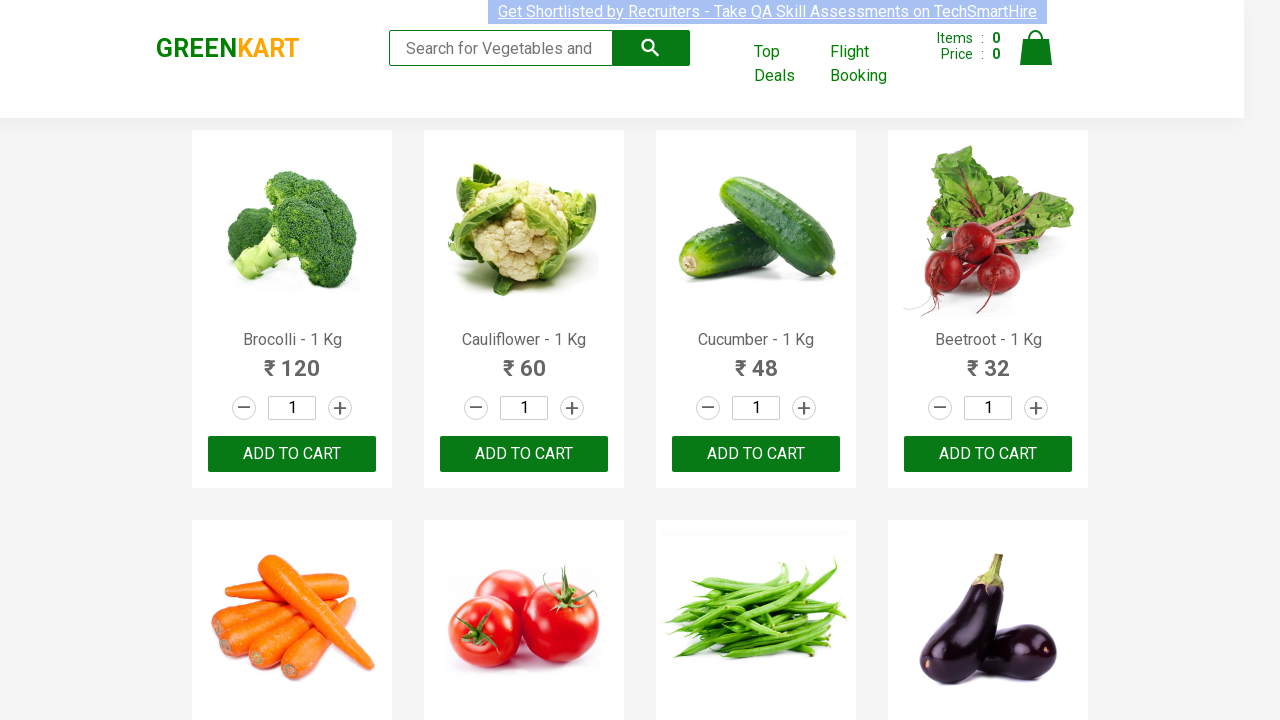

Retrieved all add-to-cart buttons
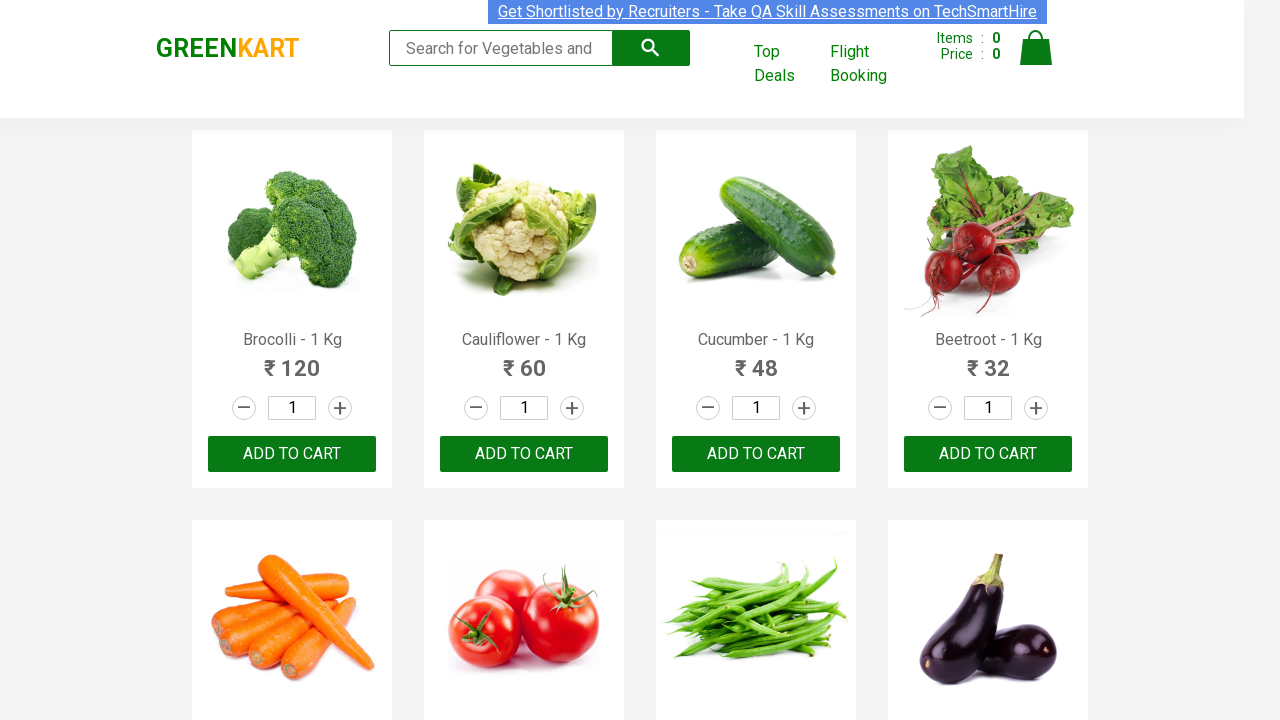

Added Cucumber to cart at (756, 454) on div.product-action button >> nth=2
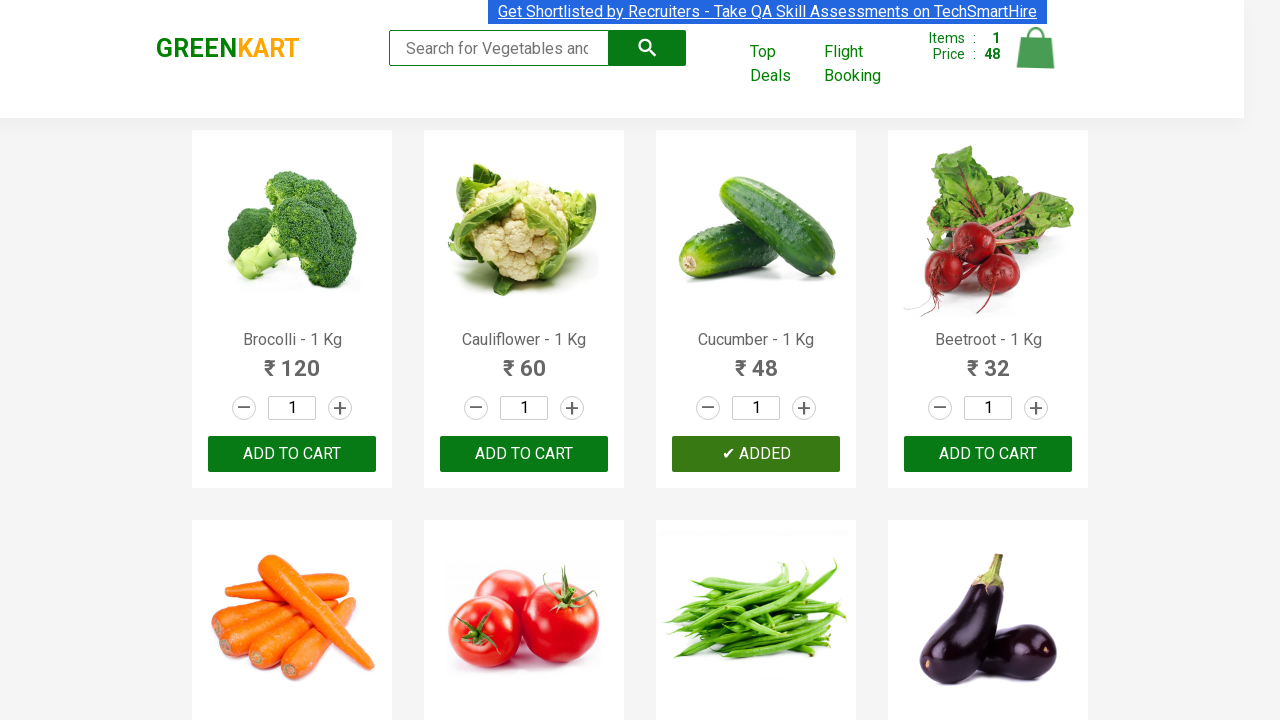

Added Beetroot to cart at (988, 454) on div.product-action button >> nth=3
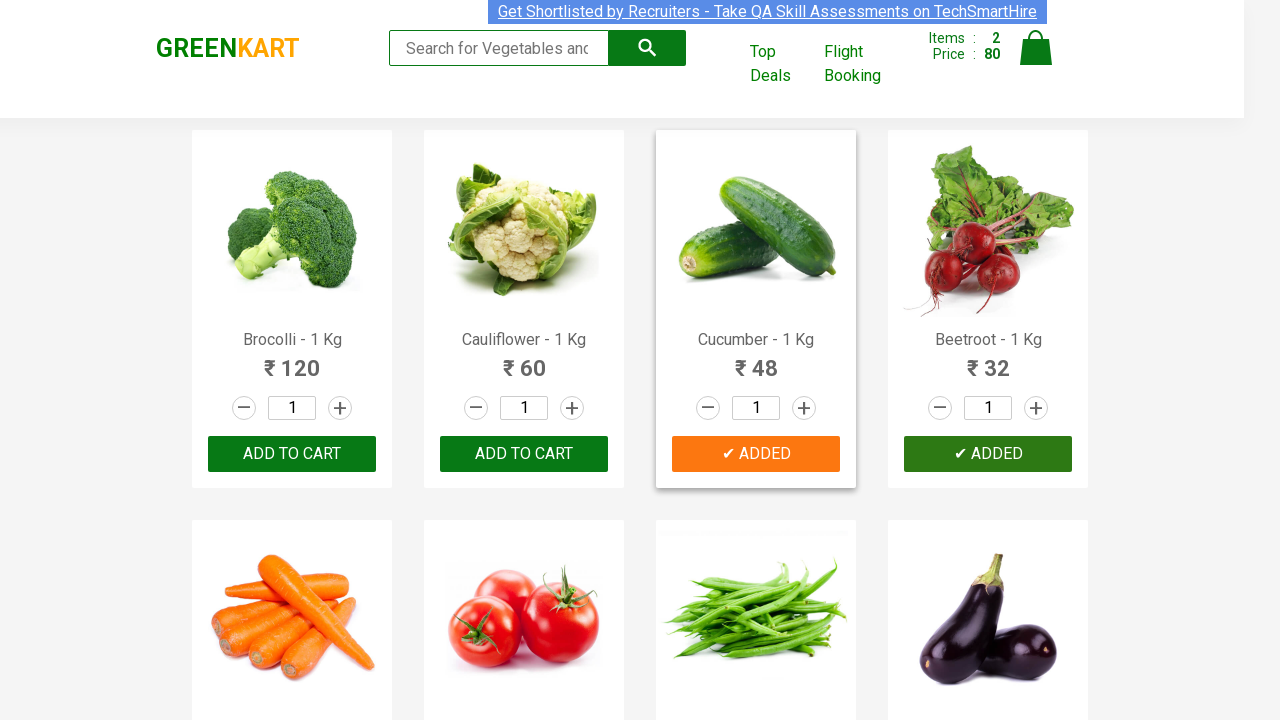

Clicked on cart icon at (1036, 48) on img[alt='Cart']
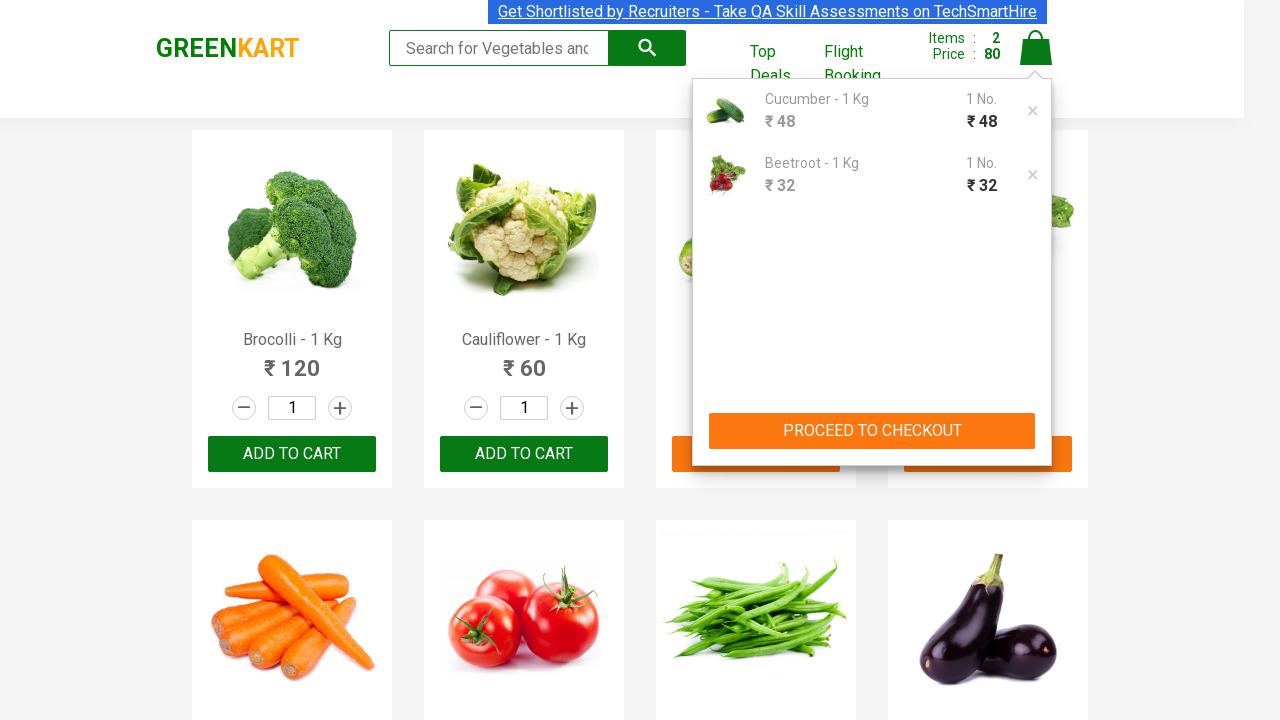

Clicked PROCEED TO CHECKOUT button at (872, 431) on xpath=//button[text()='PROCEED TO CHECKOUT']
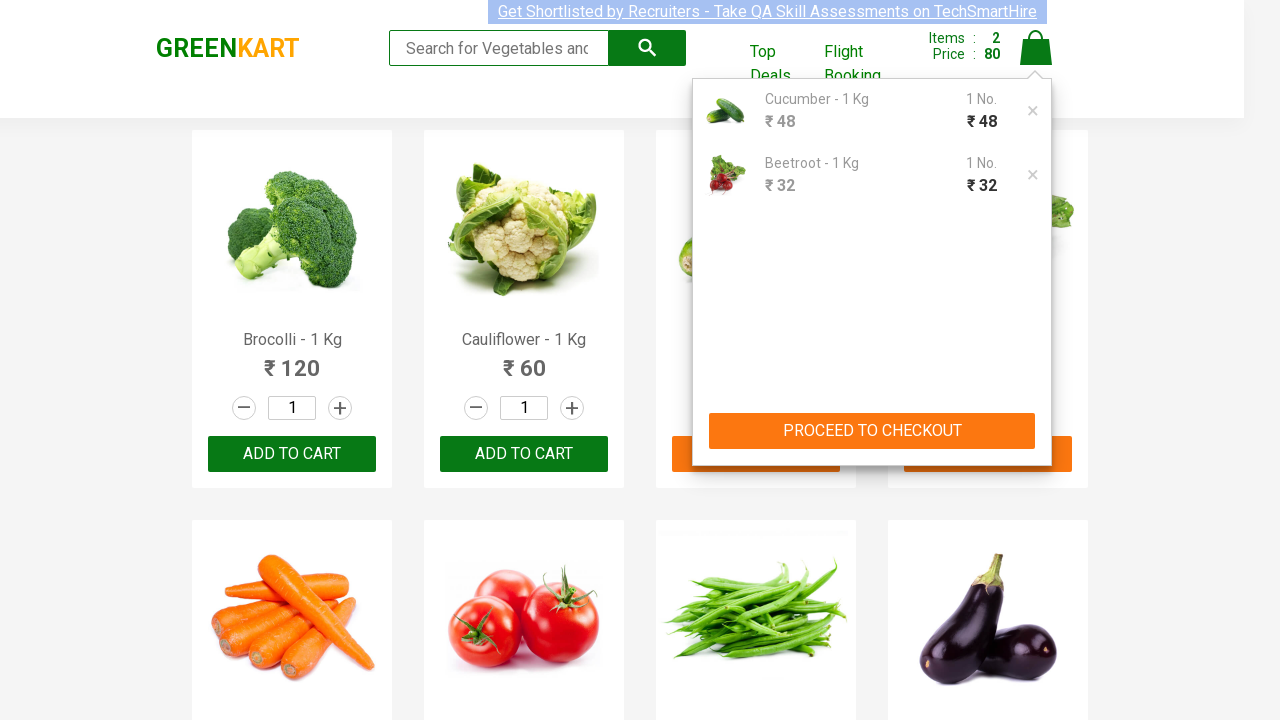

Entered promo code 'rahulshettyacademy' on input.promoCode
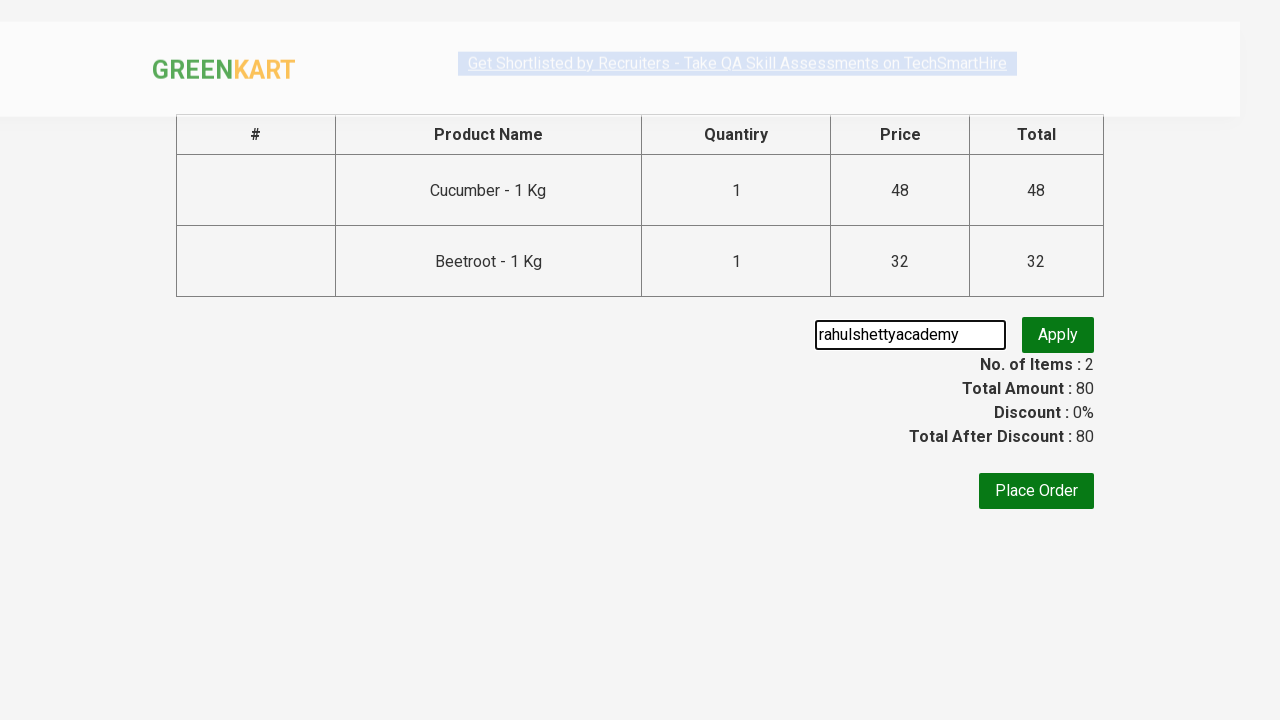

Clicked apply promo button at (1058, 335) on button.promoBtn
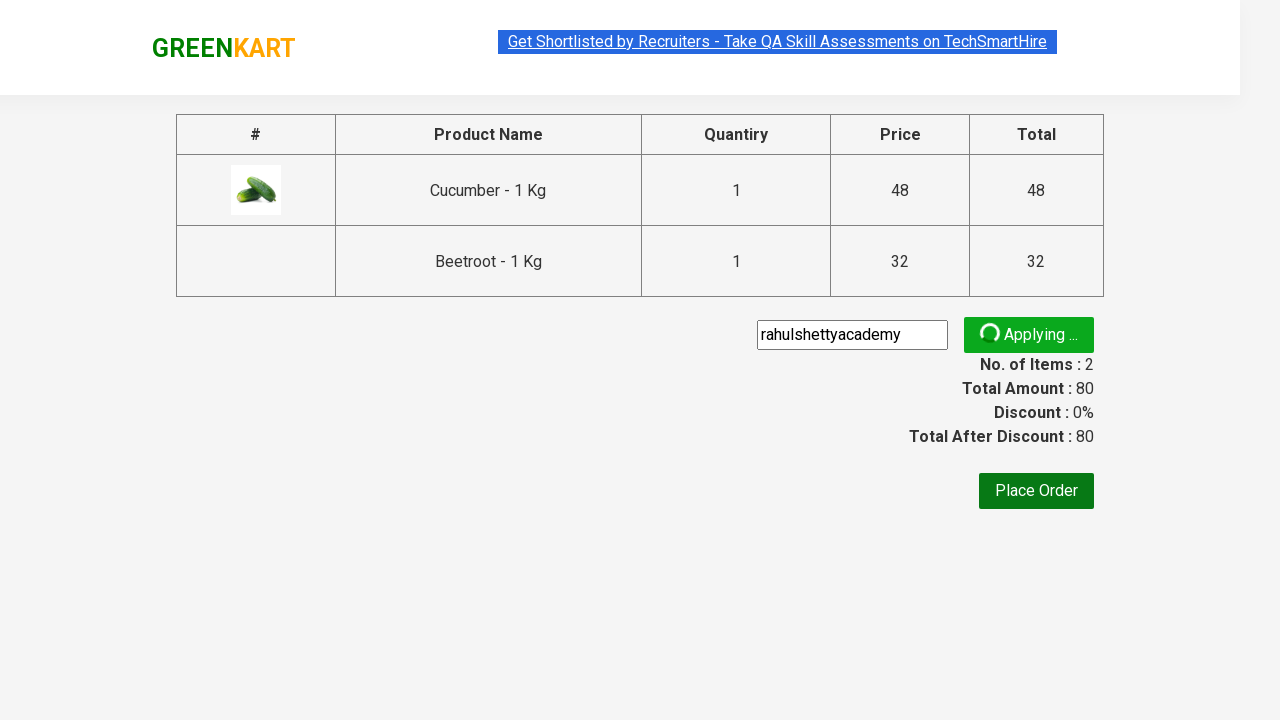

Promo confirmation message appeared
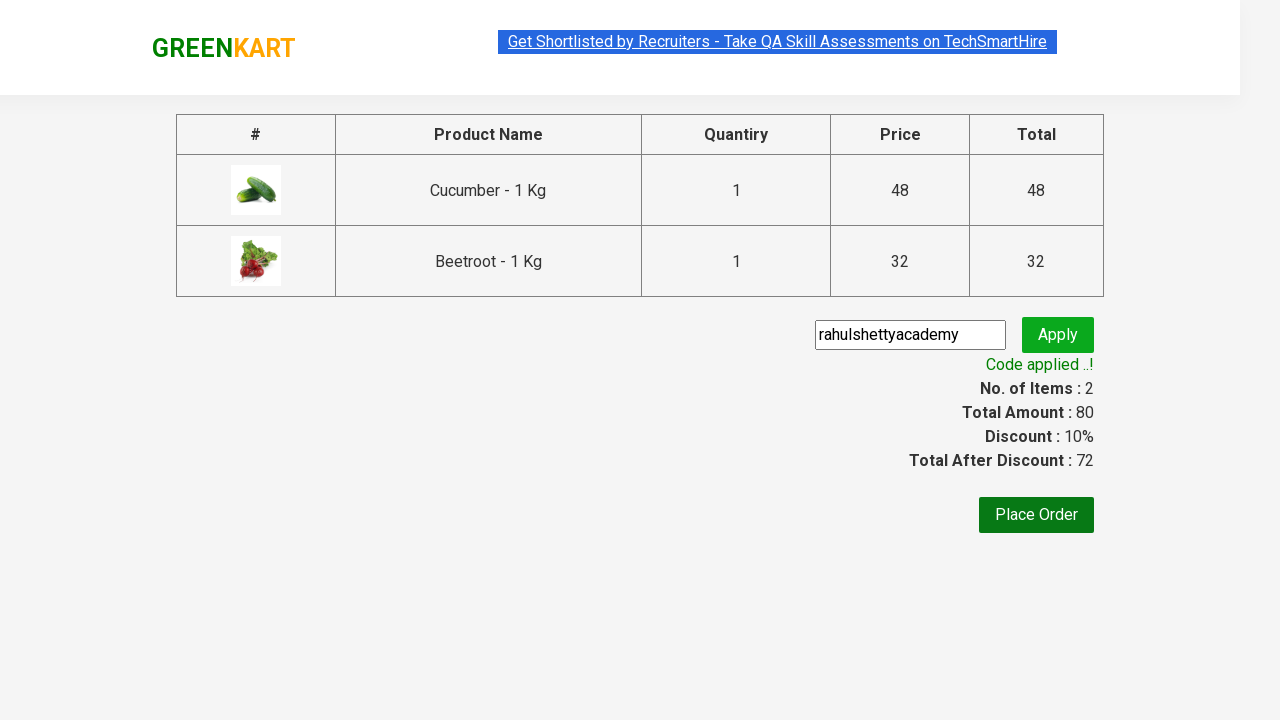

Retrieved promo confirmation text: 'Code applied ..!'
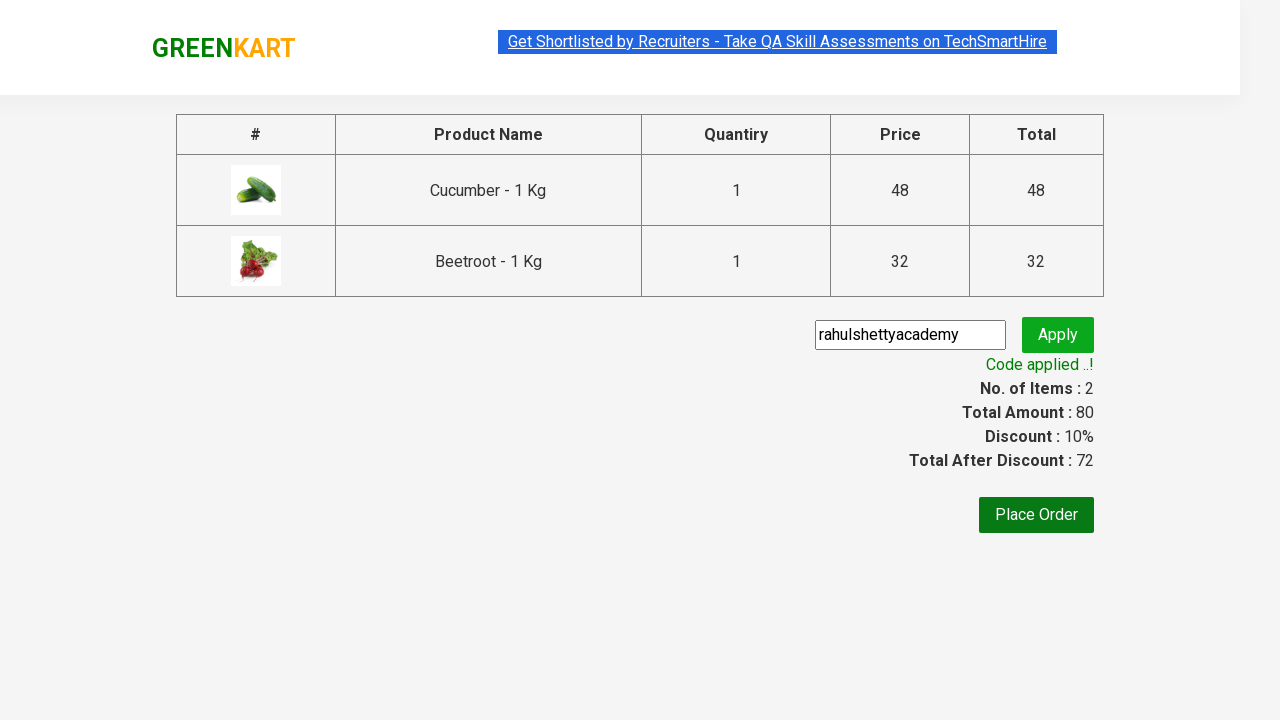

Verified promo code was successfully applied
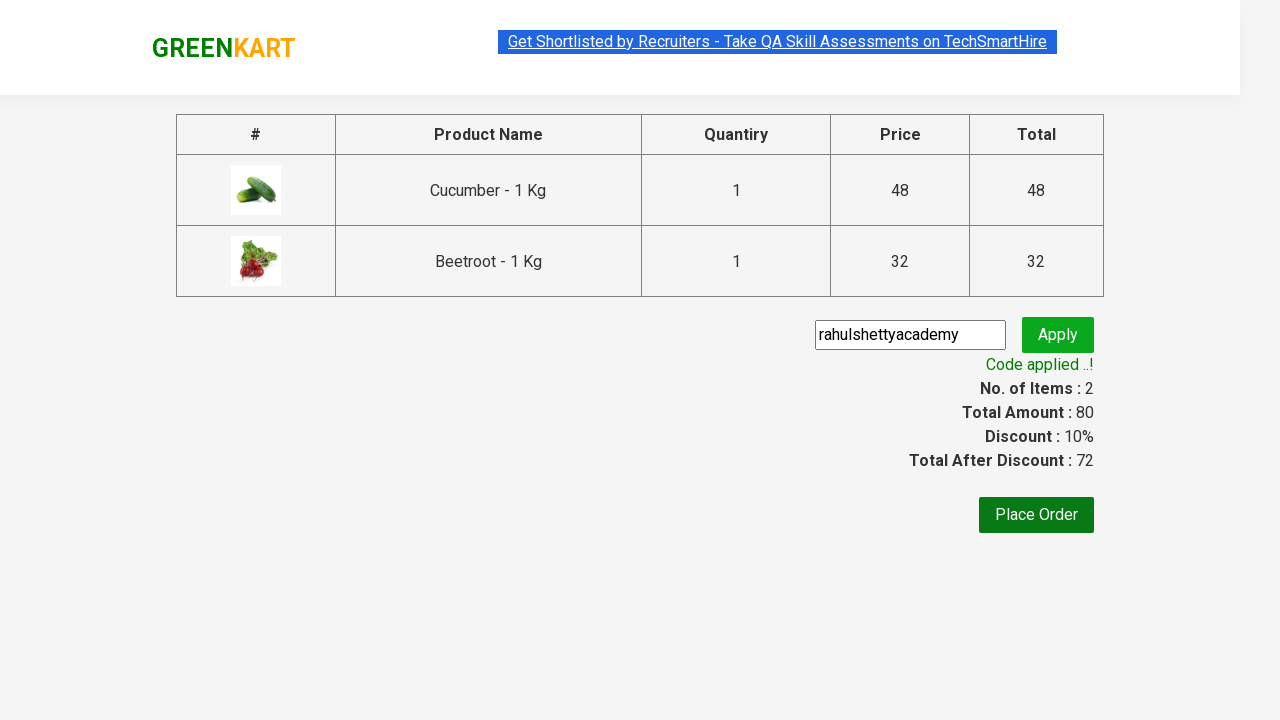

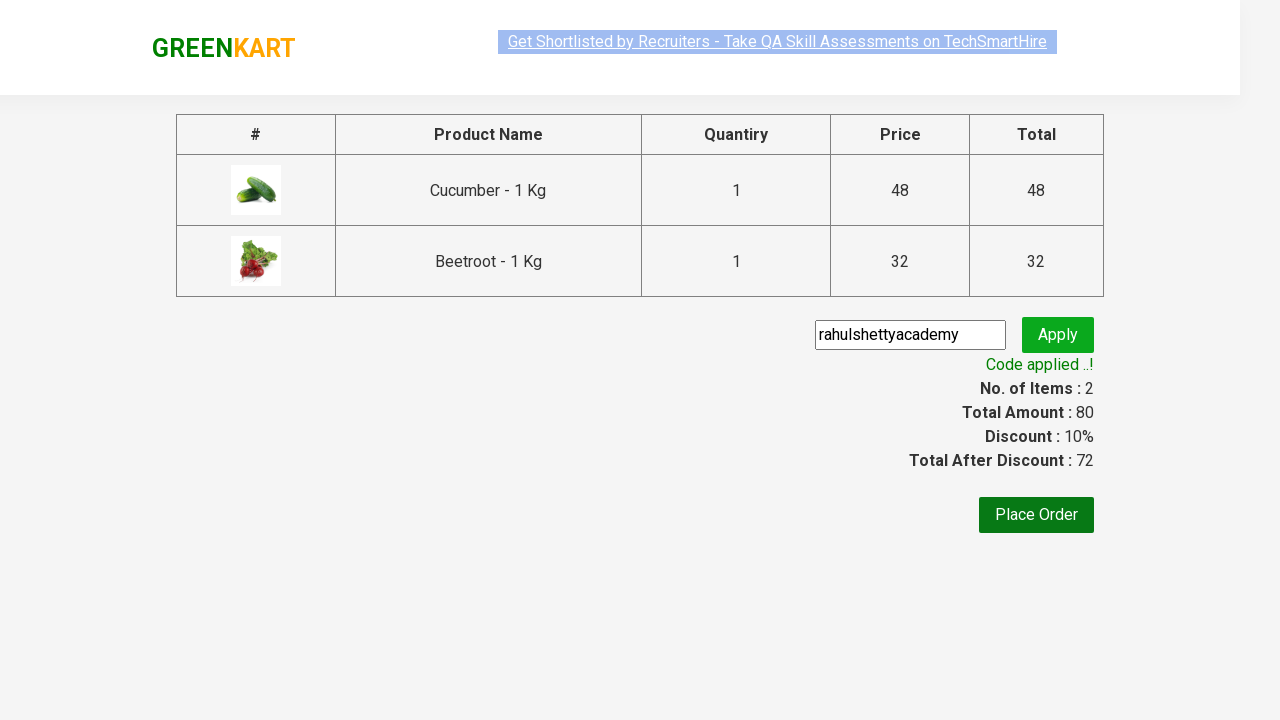